Tests the datepicker by opening the calendar, navigating to a future month using the Next button multiple times, selecting a random day, and verifying the date value is correctly set in the input field.

Starting URL: https://jqueryui.com/datepicker/

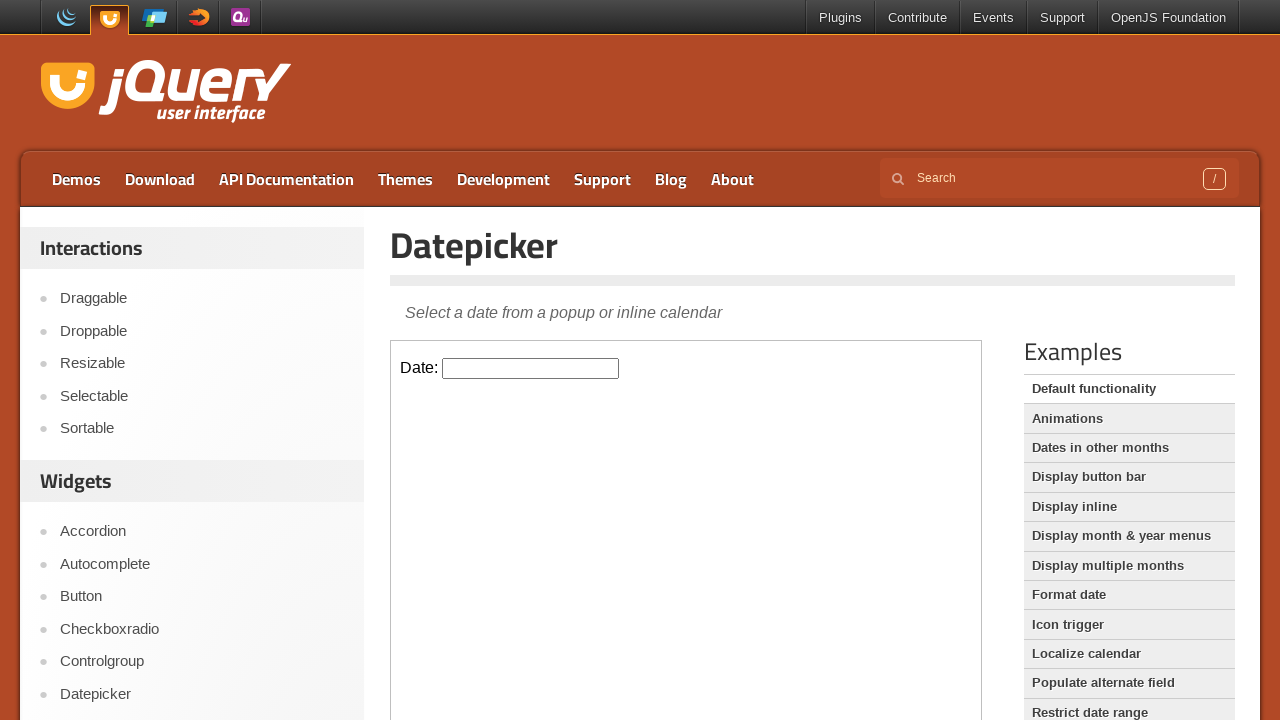

Located the demo iframe
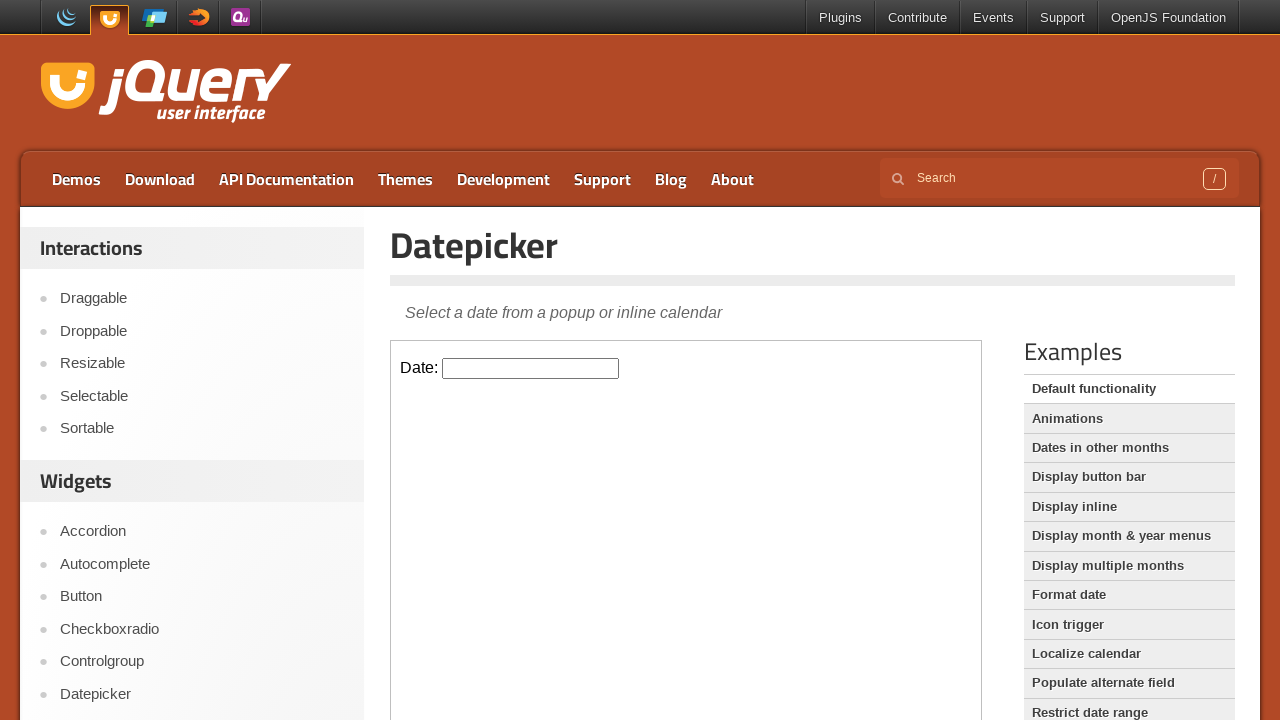

Clicked on date input to open datepicker at (531, 368) on .demo-frame >> internal:control=enter-frame >> #datepicker
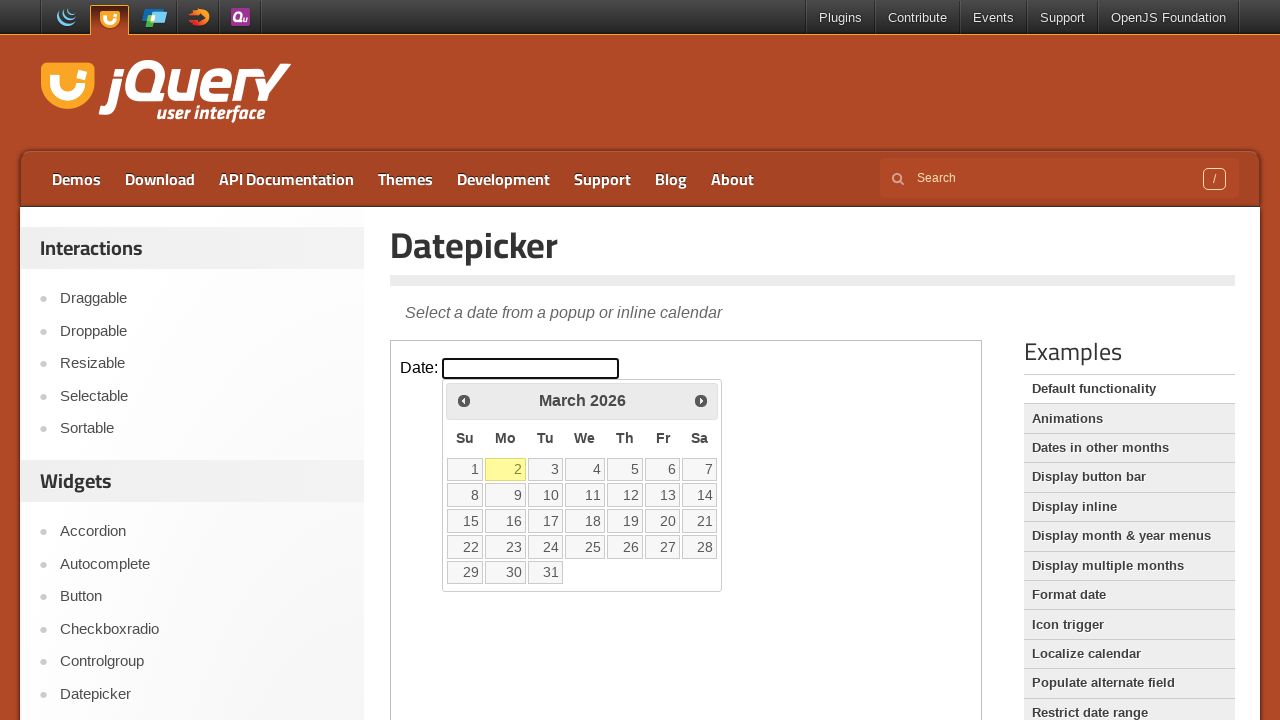

Datepicker calendar is now visible
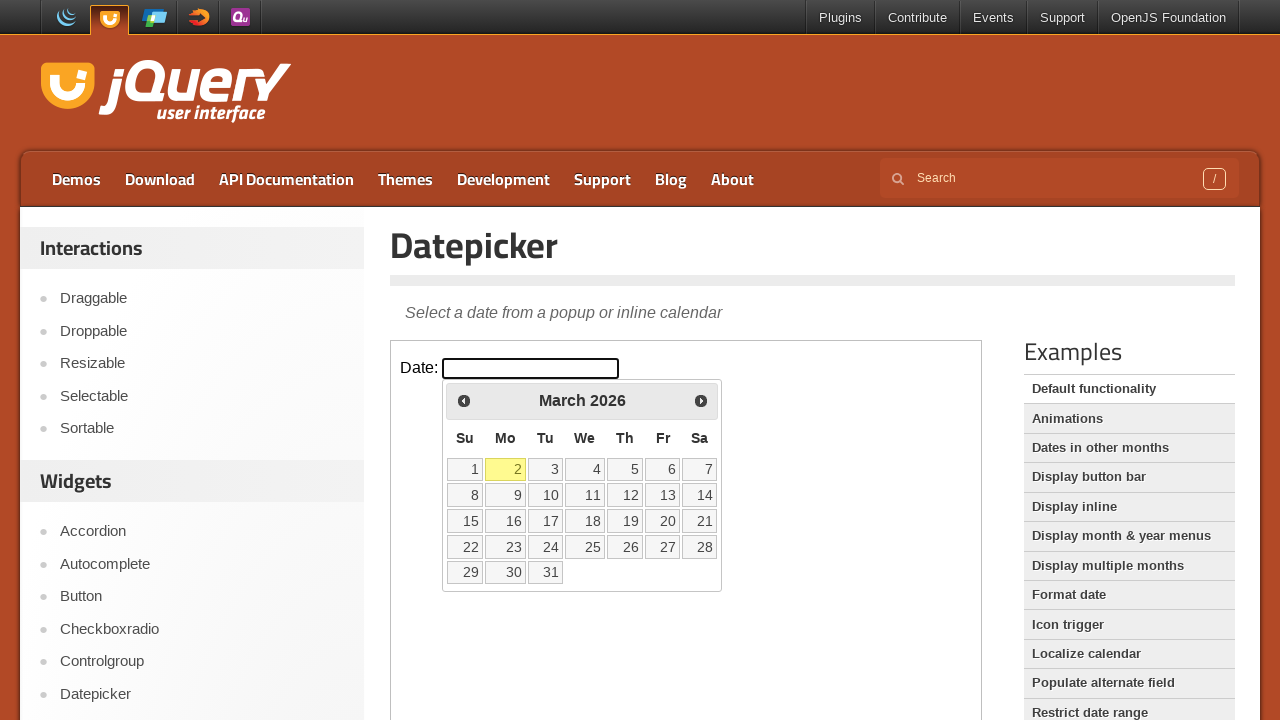

Clicked Next button to navigate to future month (iteration 1/6) at (701, 400) on .demo-frame >> internal:control=enter-frame >> [title="Next"]
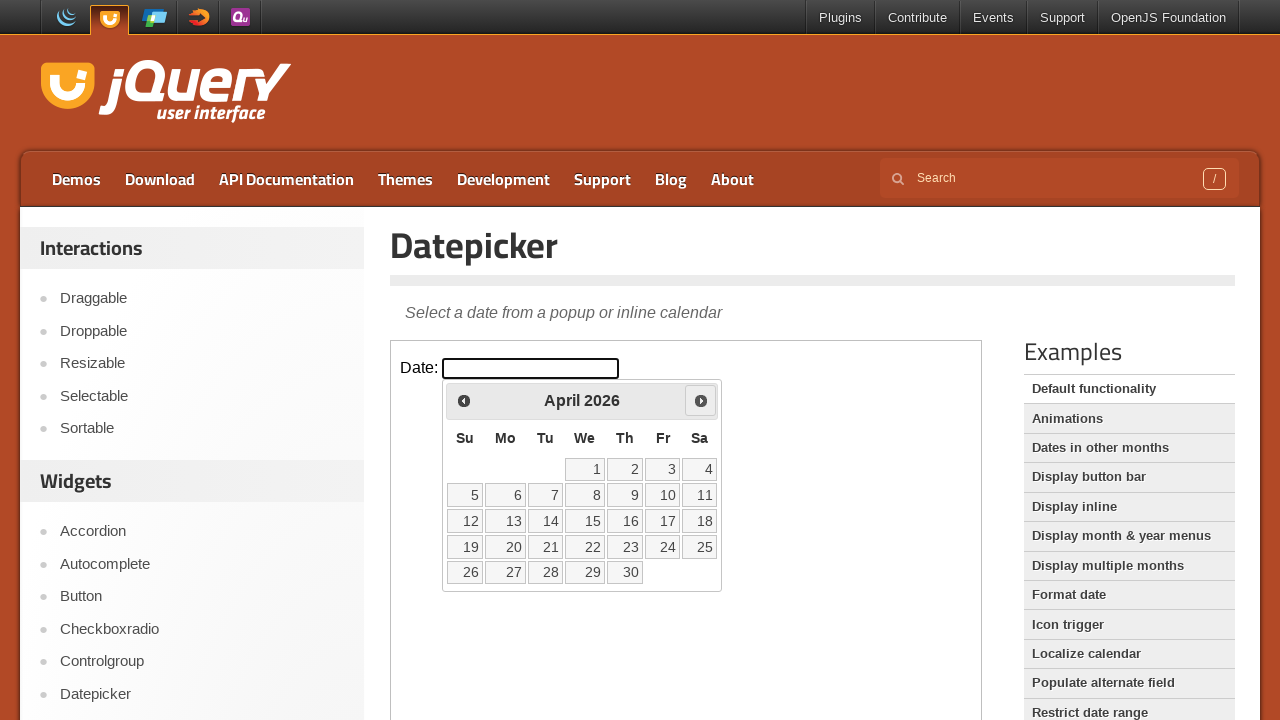

Waited 100ms for calendar animation
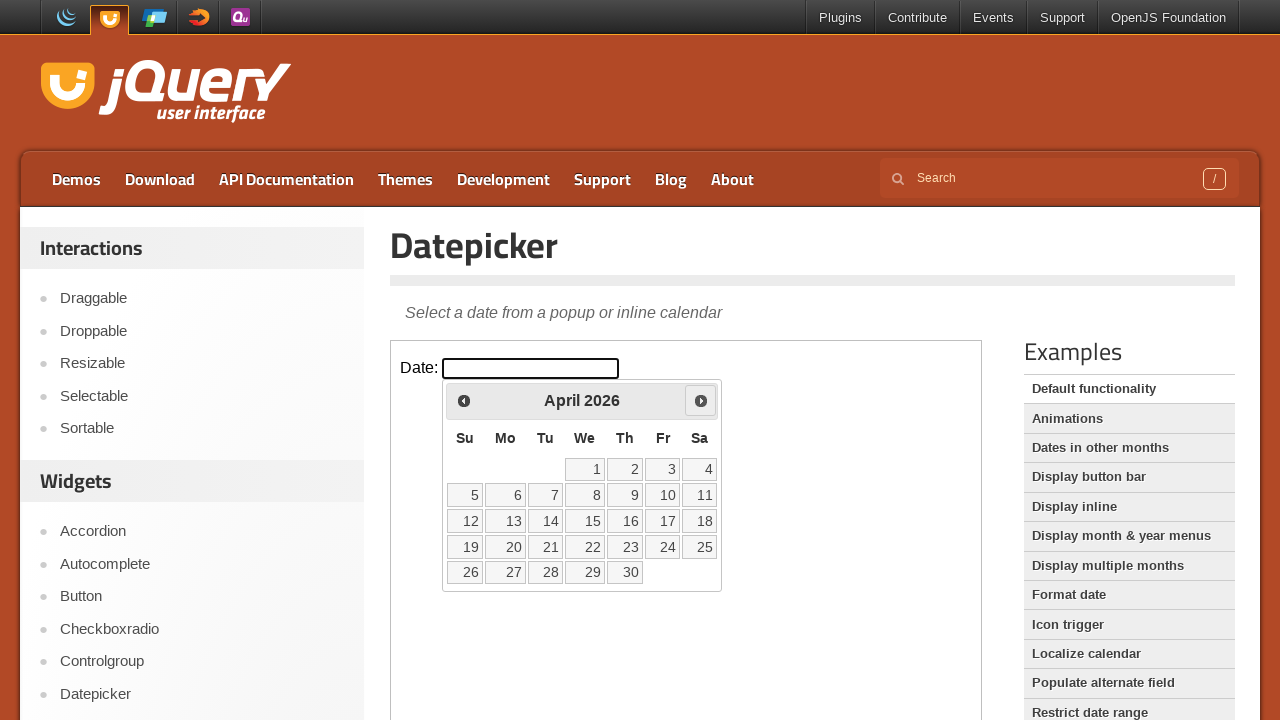

Clicked Next button to navigate to future month (iteration 2/6) at (701, 400) on .demo-frame >> internal:control=enter-frame >> [title="Next"]
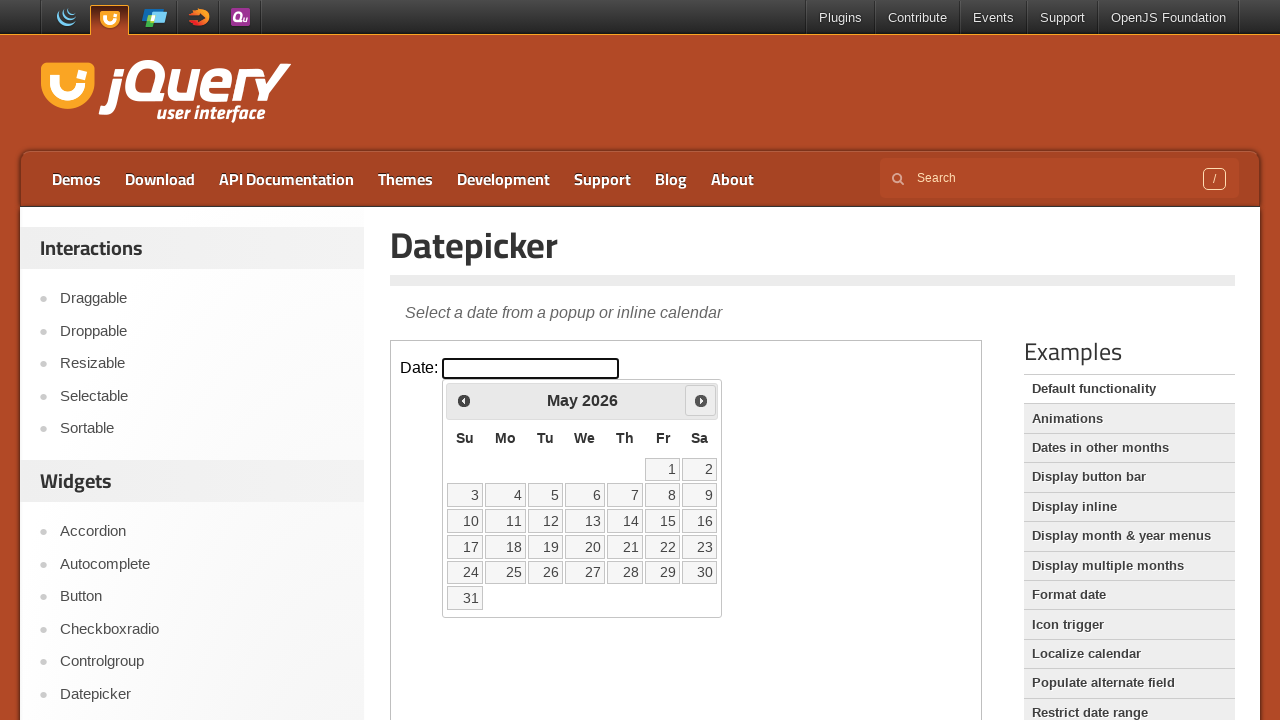

Waited 100ms for calendar animation
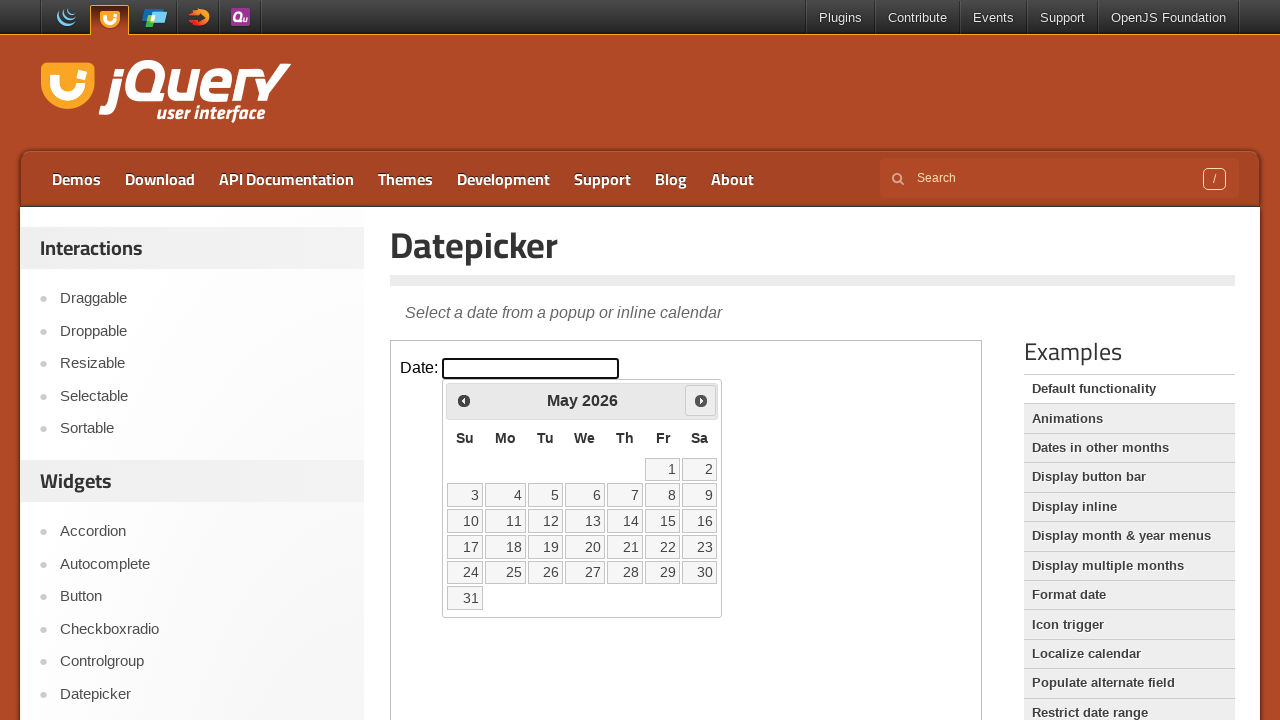

Clicked Next button to navigate to future month (iteration 3/6) at (701, 400) on .demo-frame >> internal:control=enter-frame >> [title="Next"]
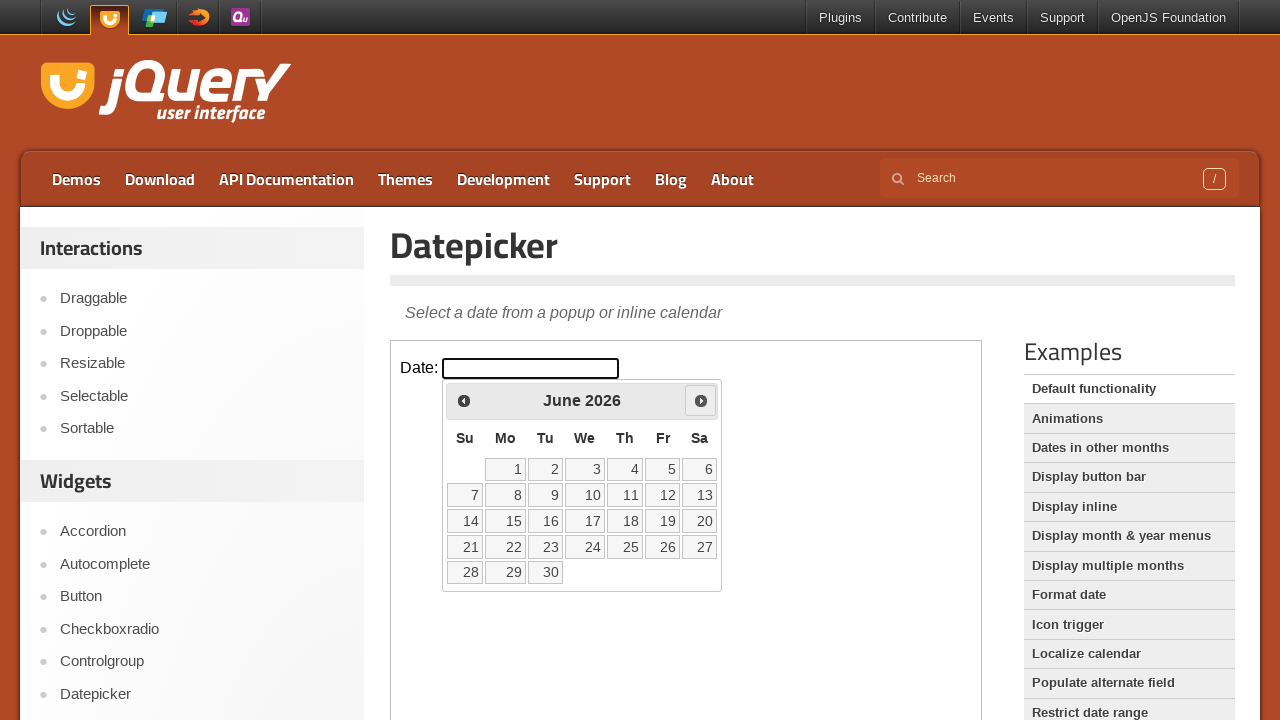

Waited 100ms for calendar animation
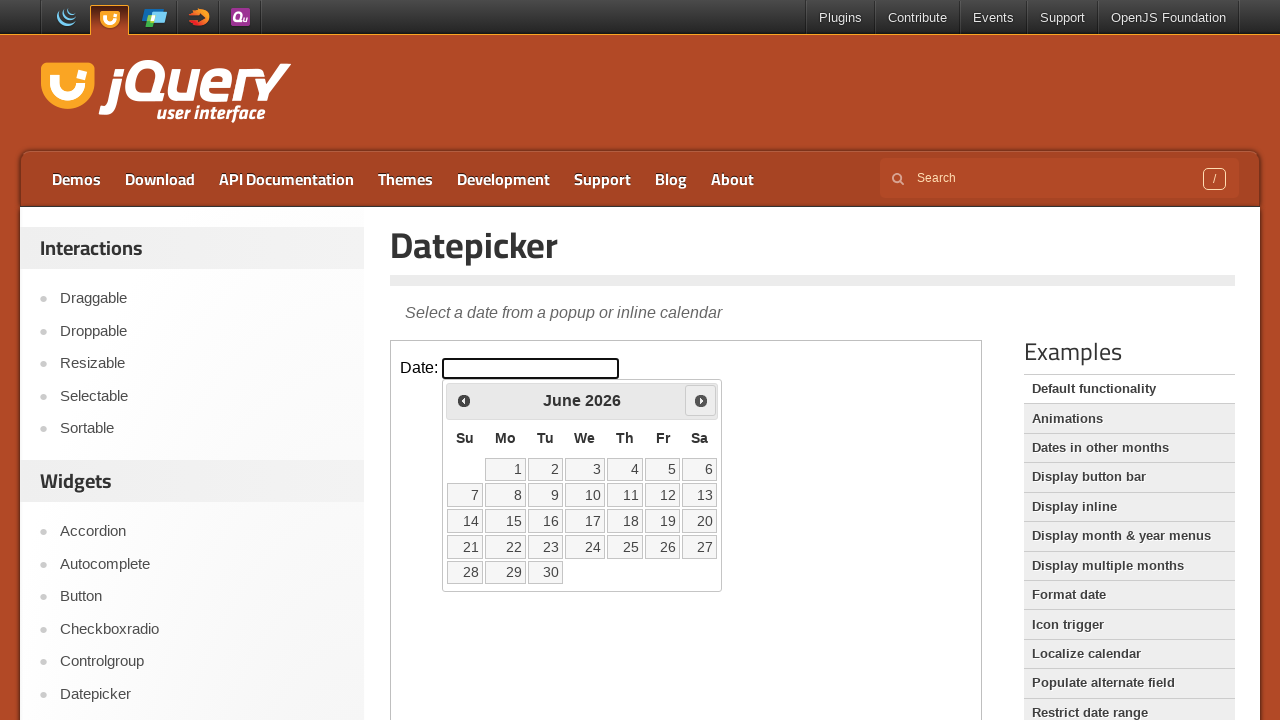

Clicked Next button to navigate to future month (iteration 4/6) at (701, 400) on .demo-frame >> internal:control=enter-frame >> [title="Next"]
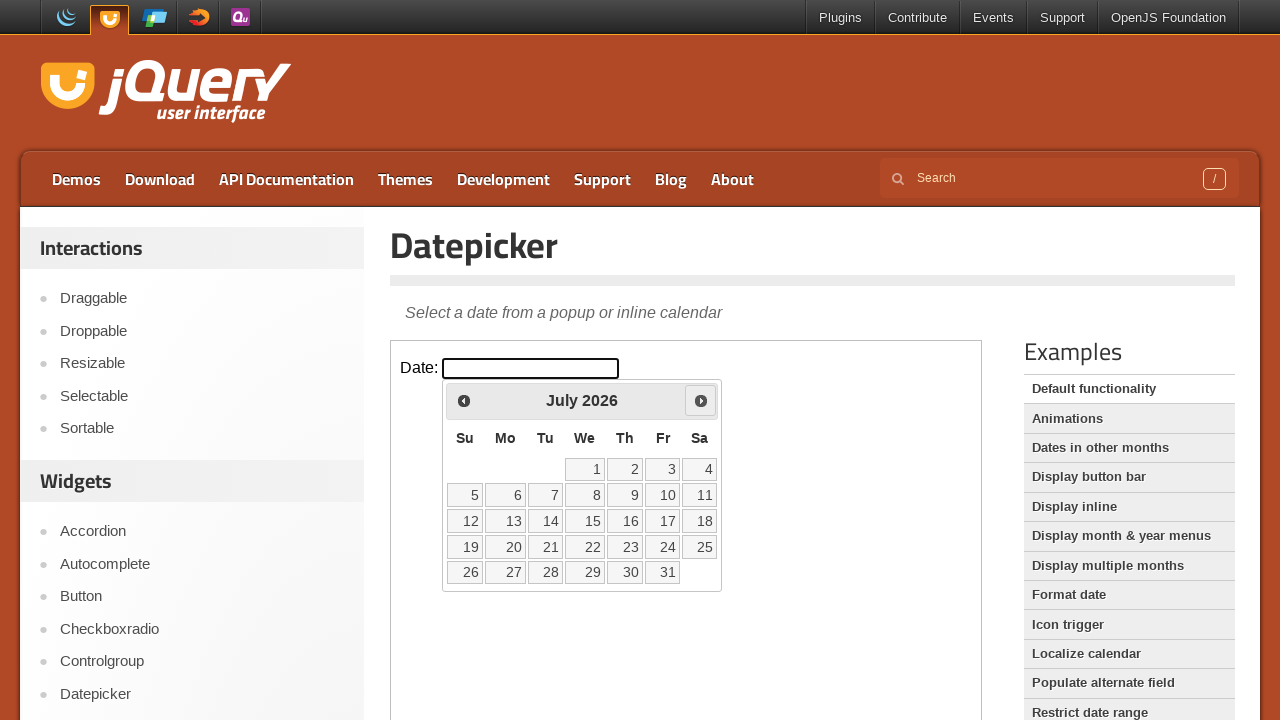

Waited 100ms for calendar animation
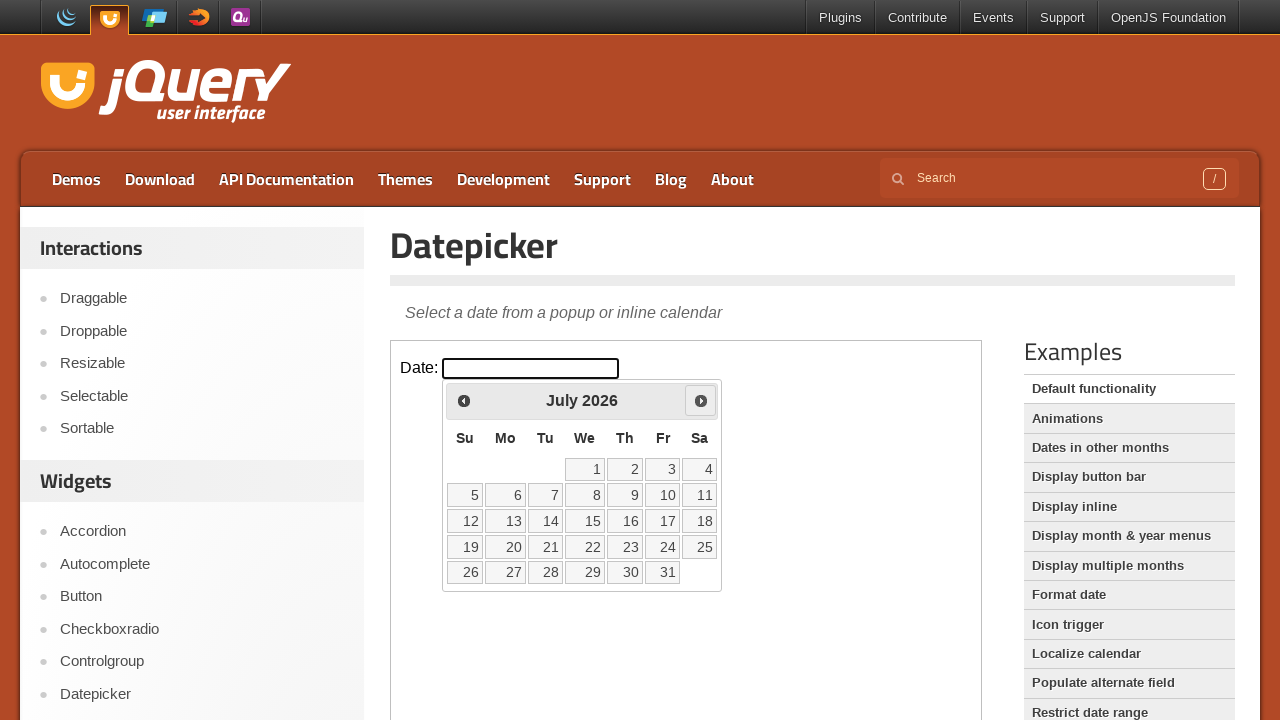

Clicked Next button to navigate to future month (iteration 5/6) at (701, 400) on .demo-frame >> internal:control=enter-frame >> [title="Next"]
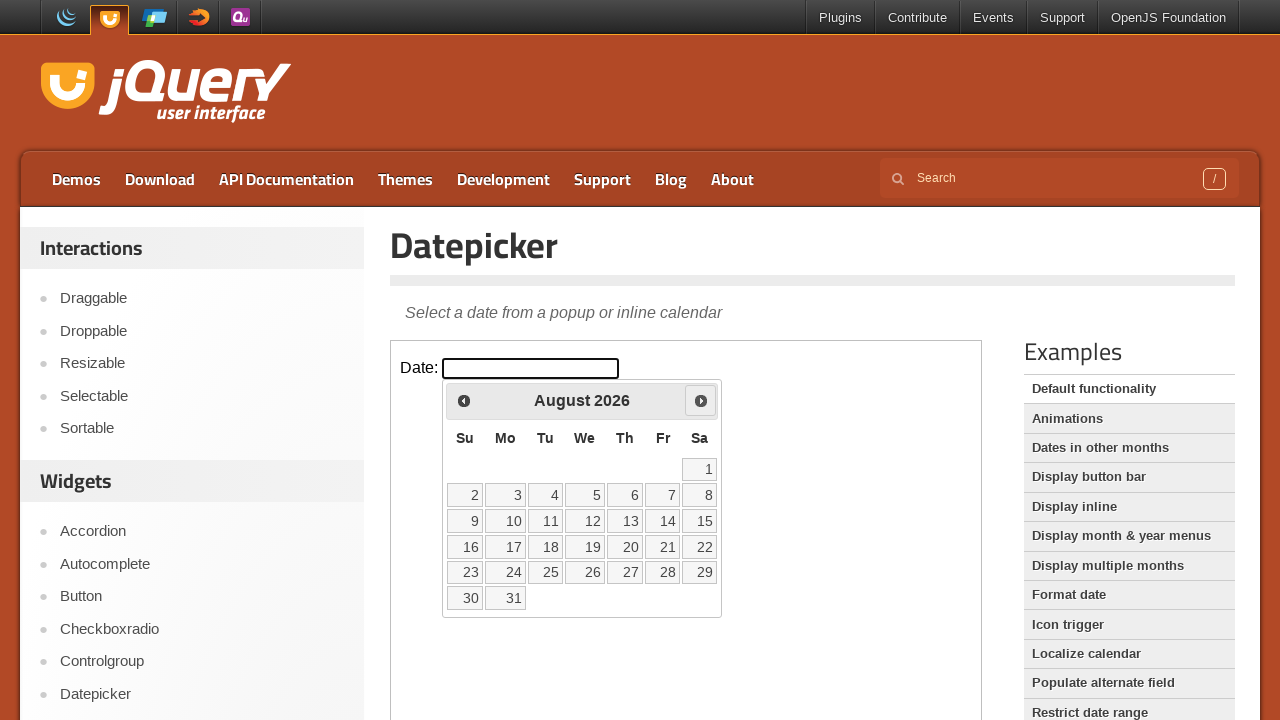

Waited 100ms for calendar animation
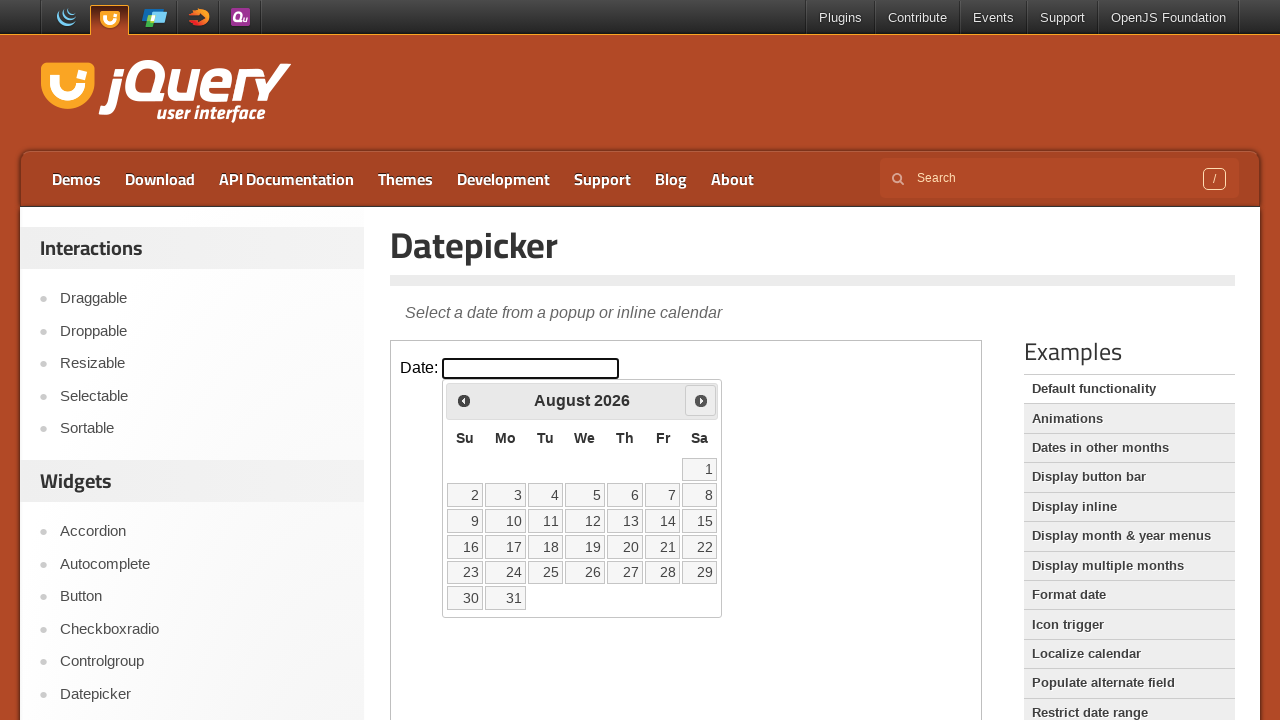

Clicked Next button to navigate to future month (iteration 6/6) at (701, 400) on .demo-frame >> internal:control=enter-frame >> [title="Next"]
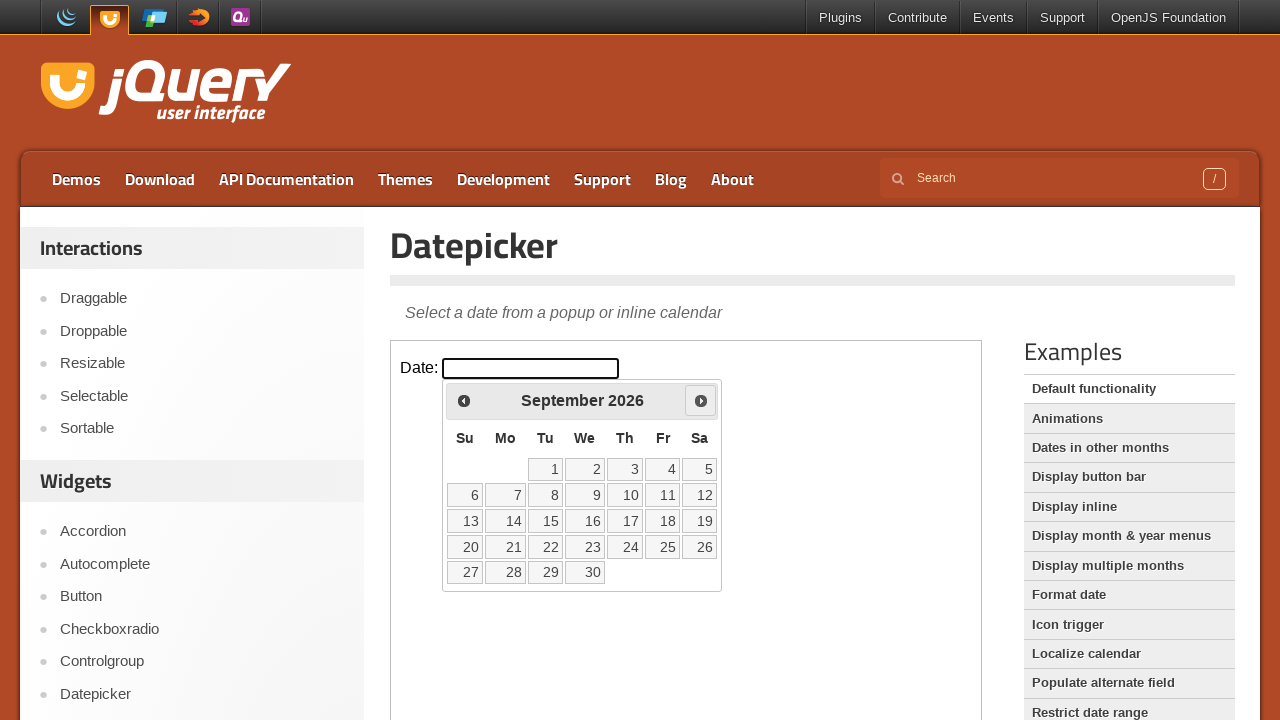

Waited 100ms for calendar animation
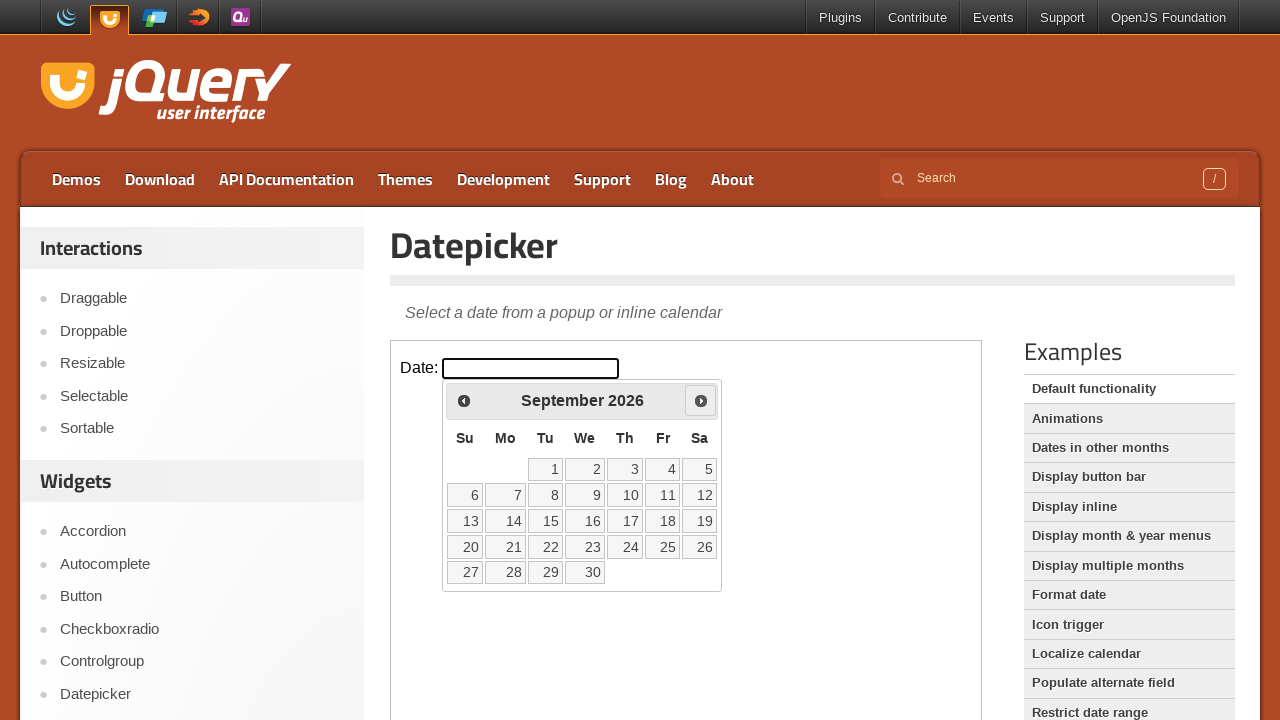

Retrieved current month from datepicker: September
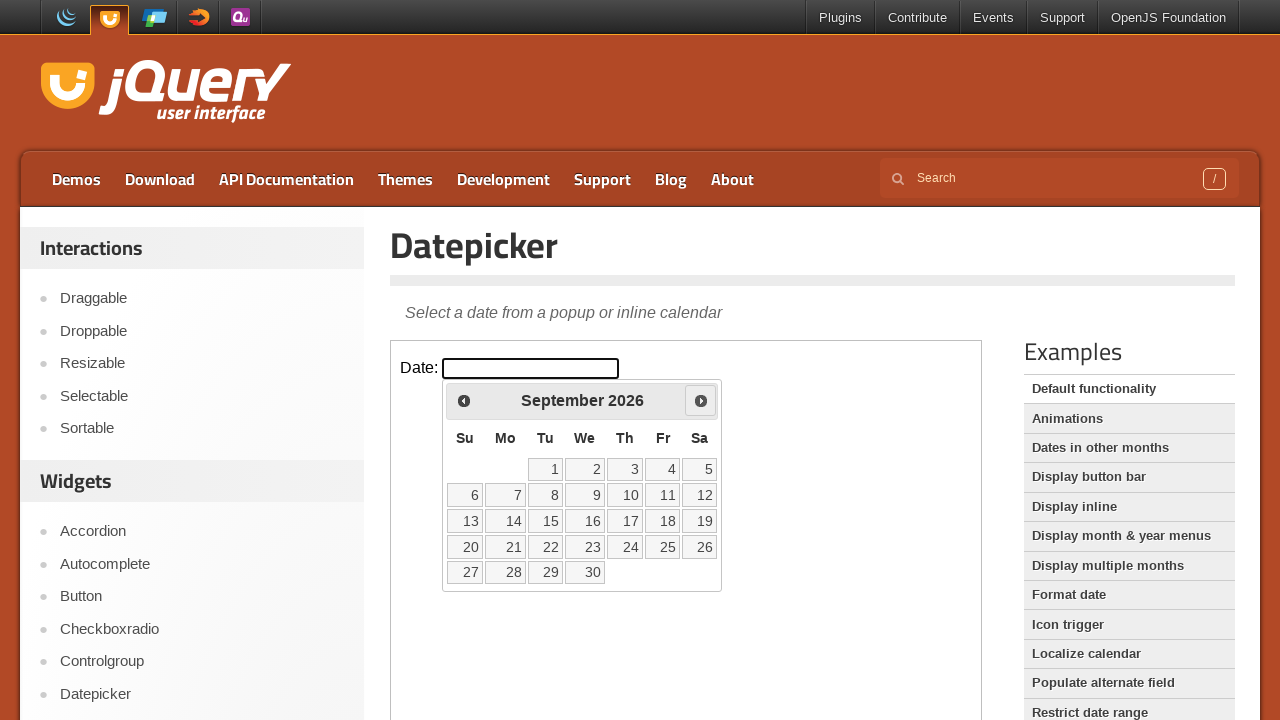

Retrieved current year from datepicker: 2026
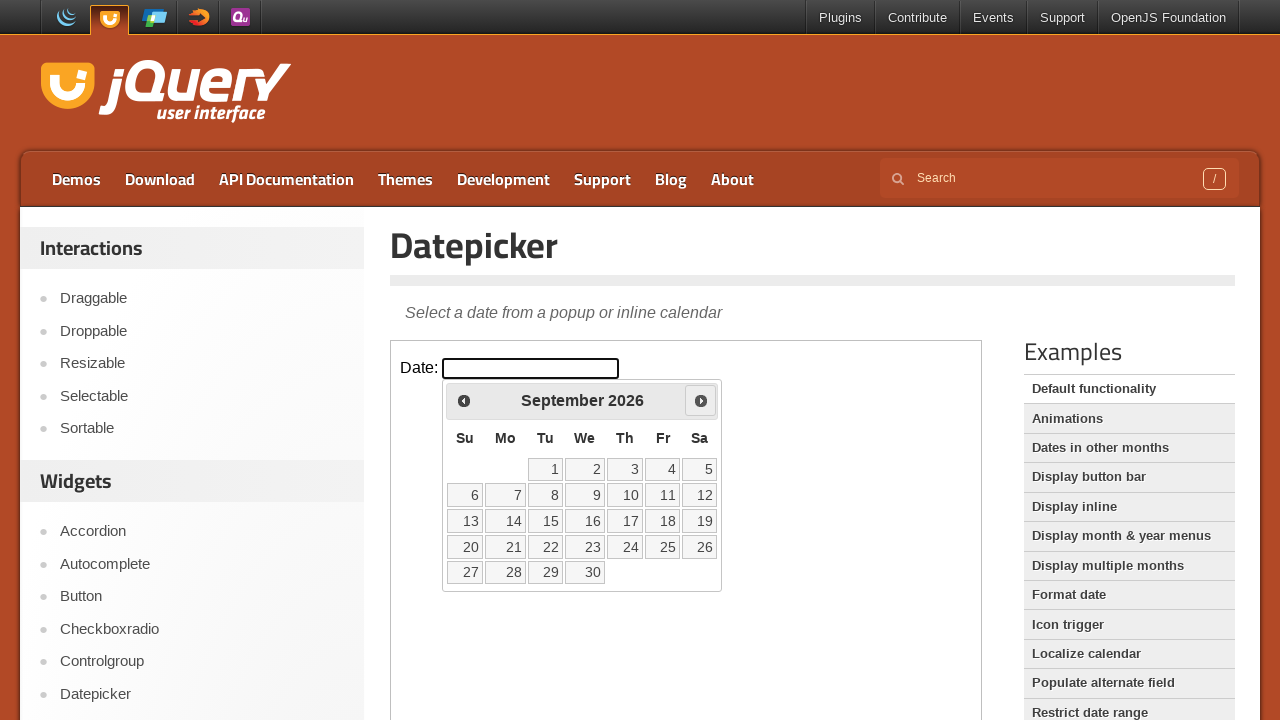

Clicked on day 25 in the calendar at (663, 547) on .demo-frame >> internal:control=enter-frame >> td[data-handler="selectDay"]:not(
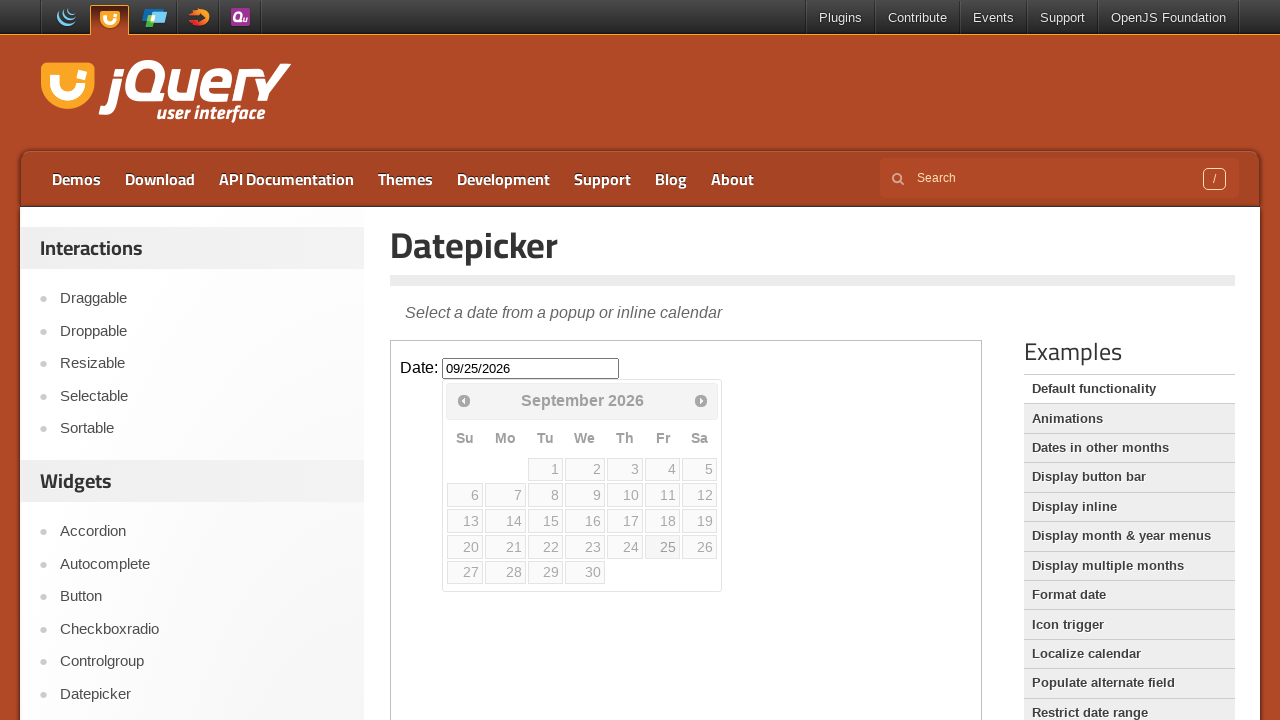

Built expected date format: 09/25/2026
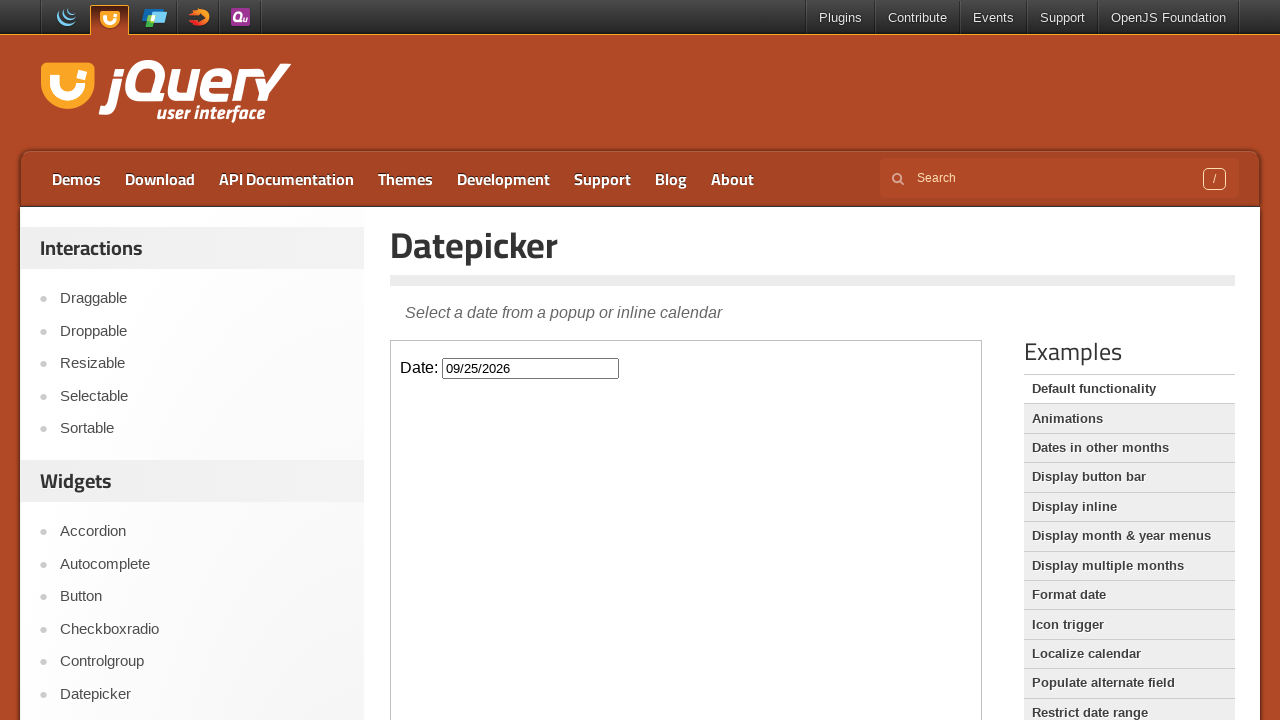

Verified date input contains expected value: 09/25/2026
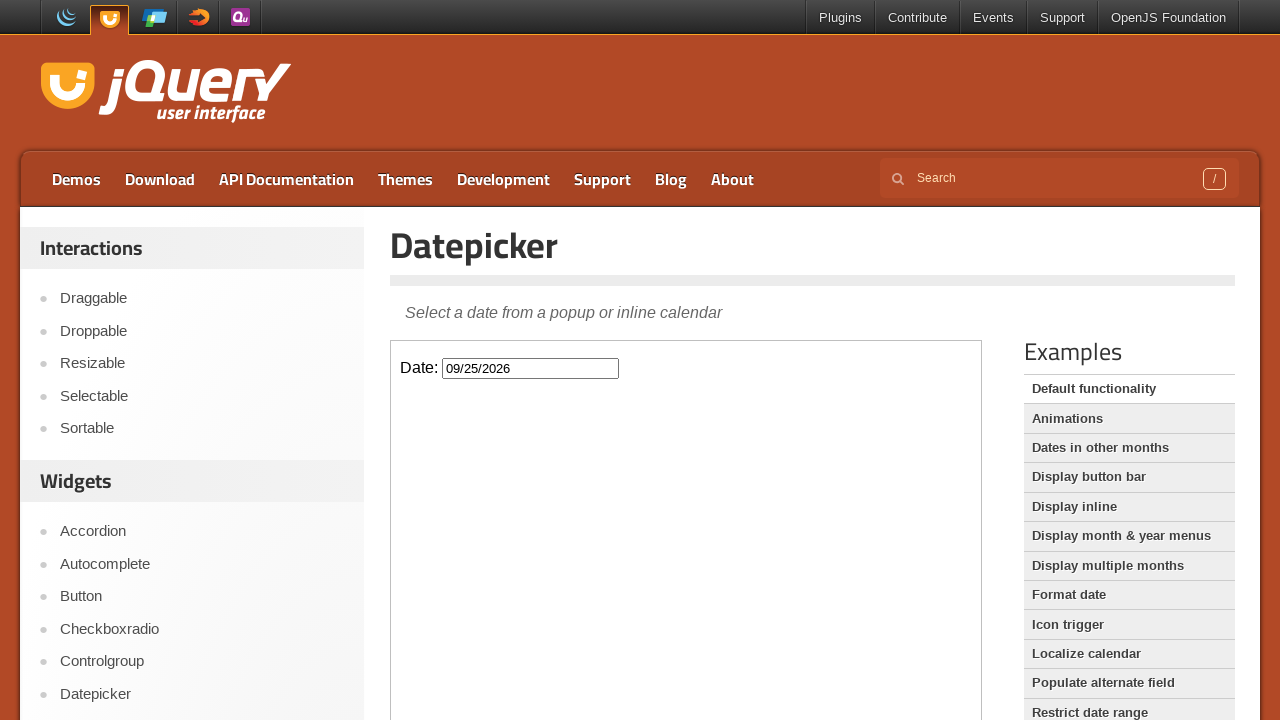

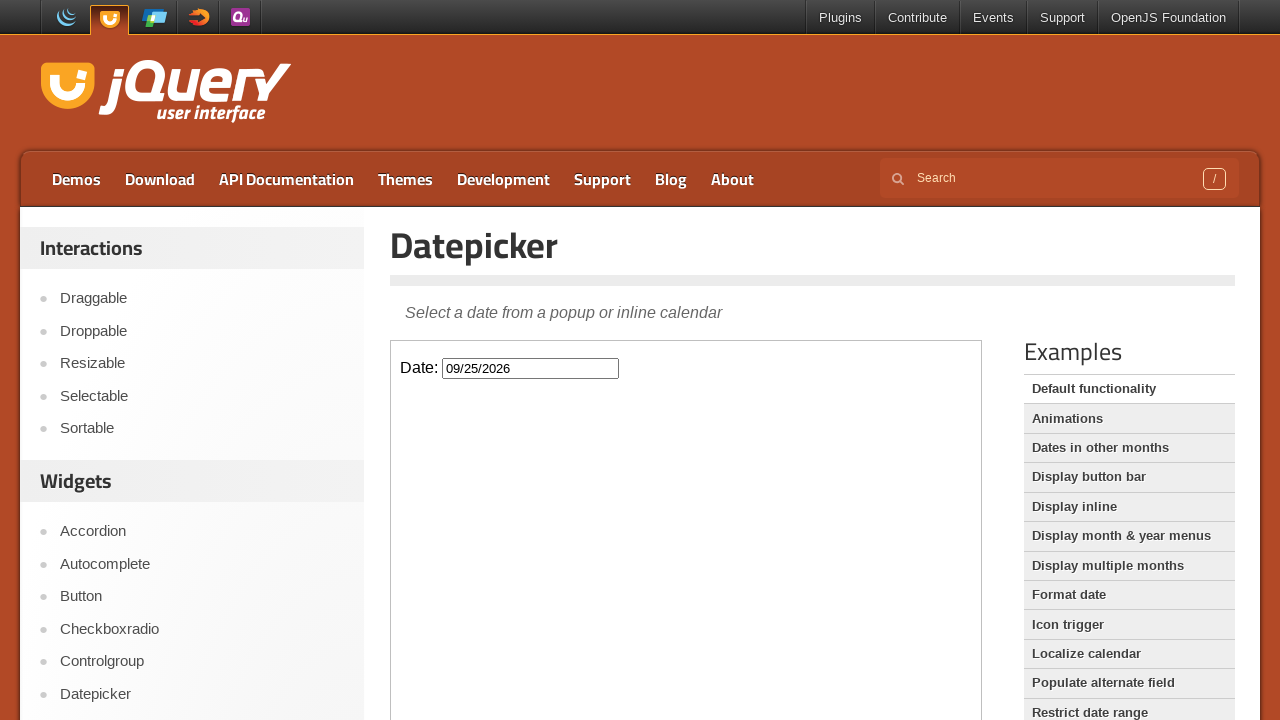